Tests entering a phone number into the phone input field on a test automation practice page

Starting URL: https://testautomationpractice.blogspot.com/

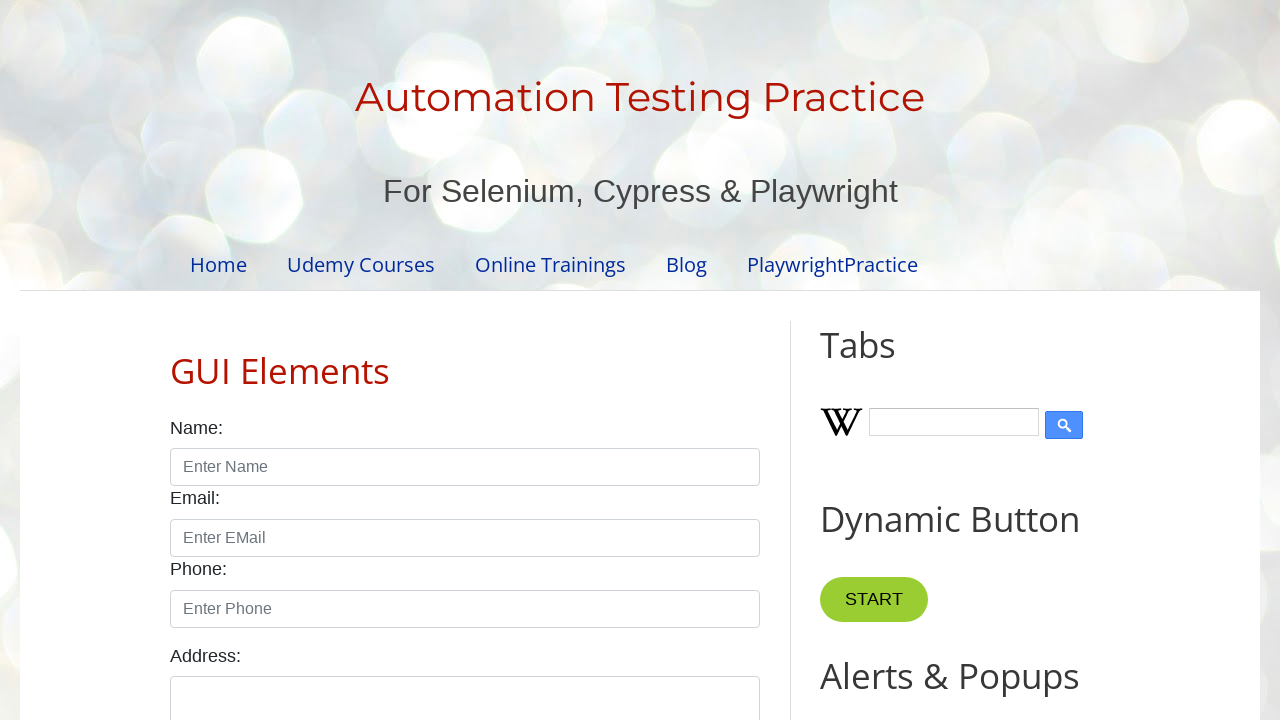

Navigated to test automation practice page
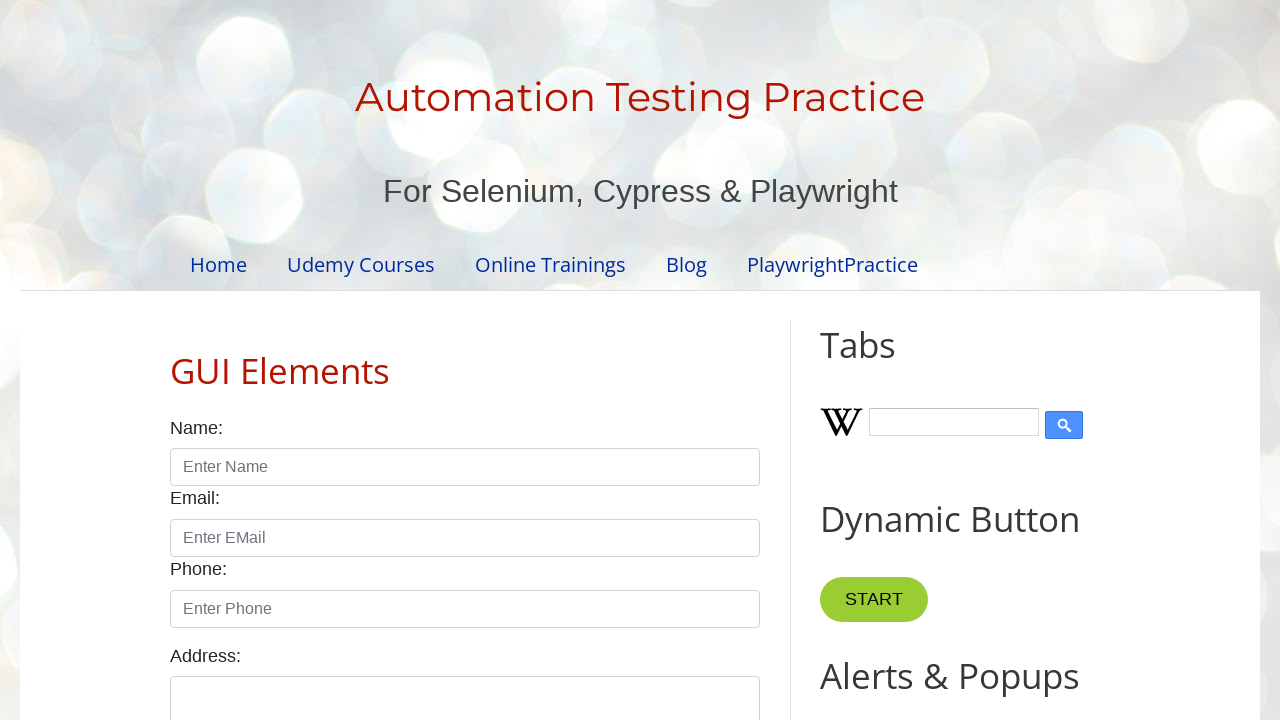

Entered phone number '9876543210' into phone input field on input[id='phone']
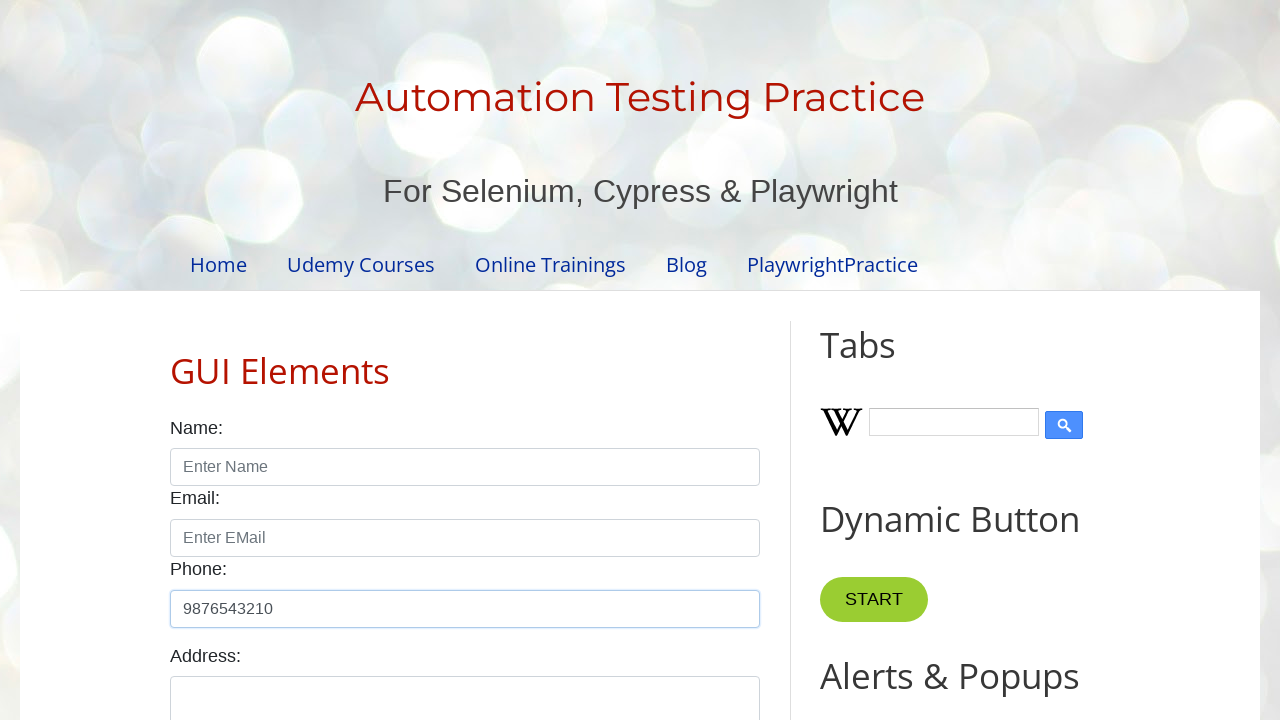

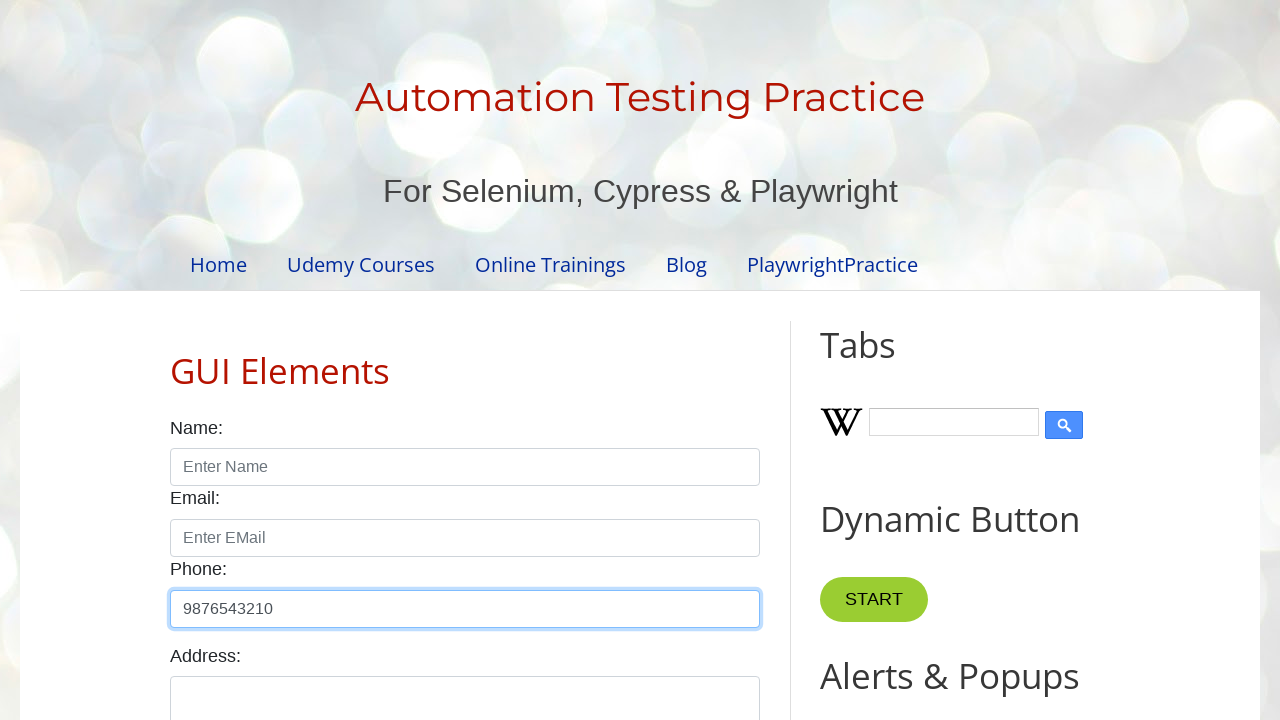